Tests product listing page by verifying product information is displayed, then clicks on a random product to view its details and validates the product information on the detail page.

Starting URL: https://www.automationexercise.com/products

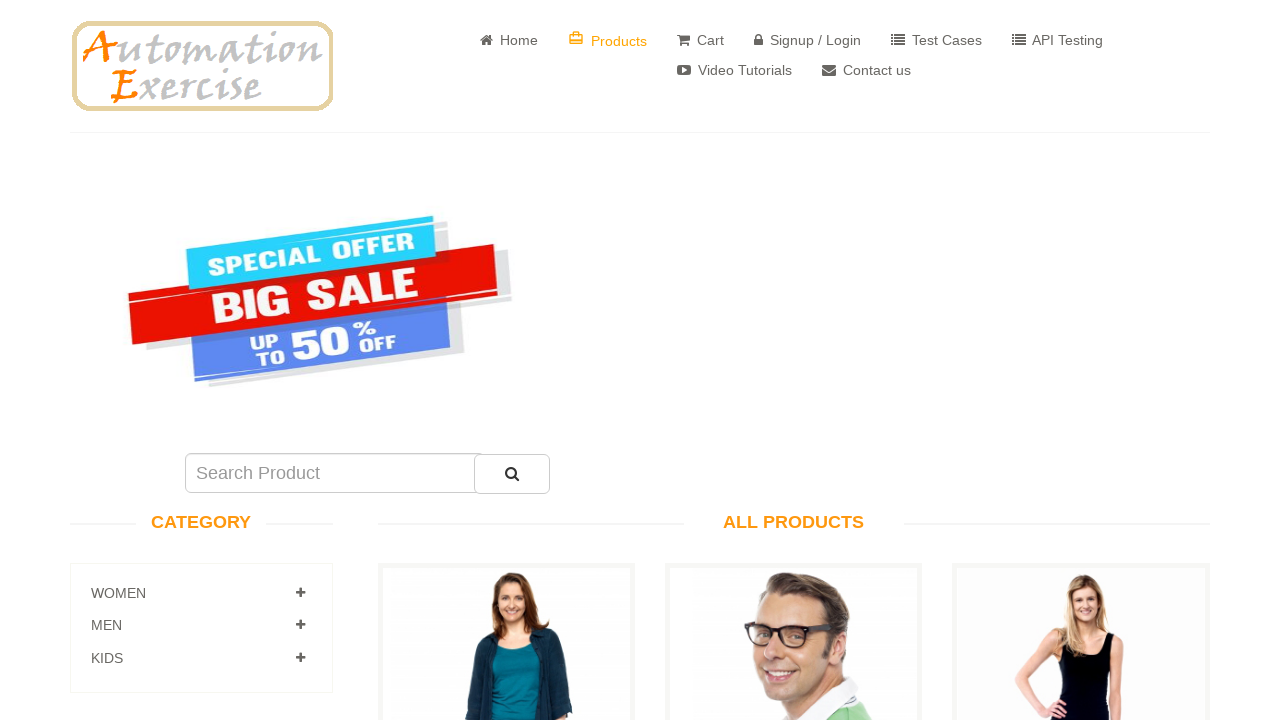

Products page title loaded
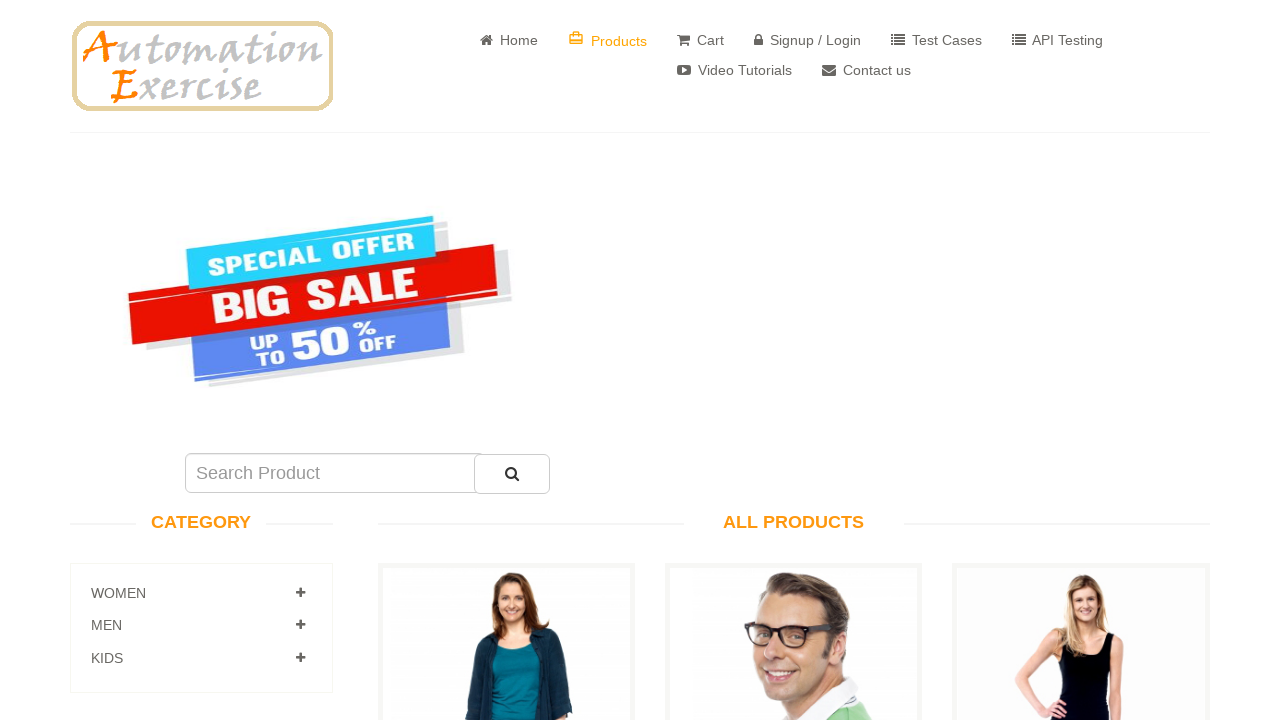

Product list loaded with product image wrappers
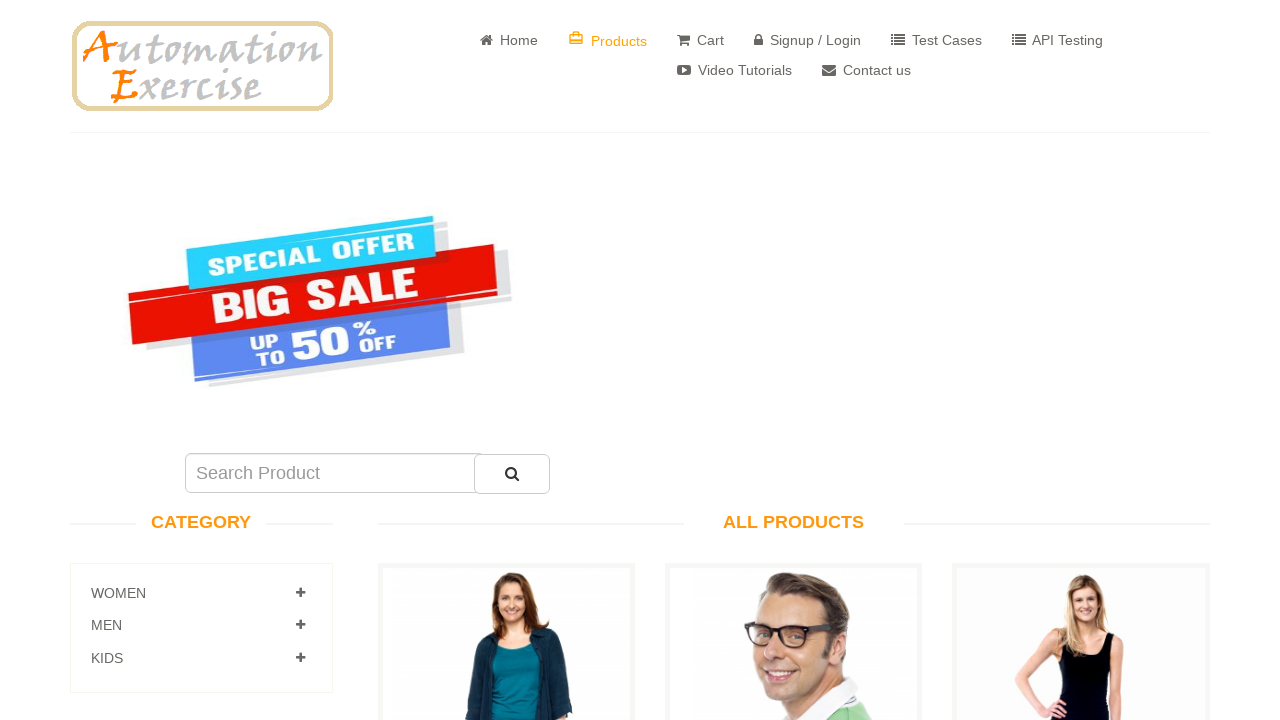

Retrieved 34 products from the listing page
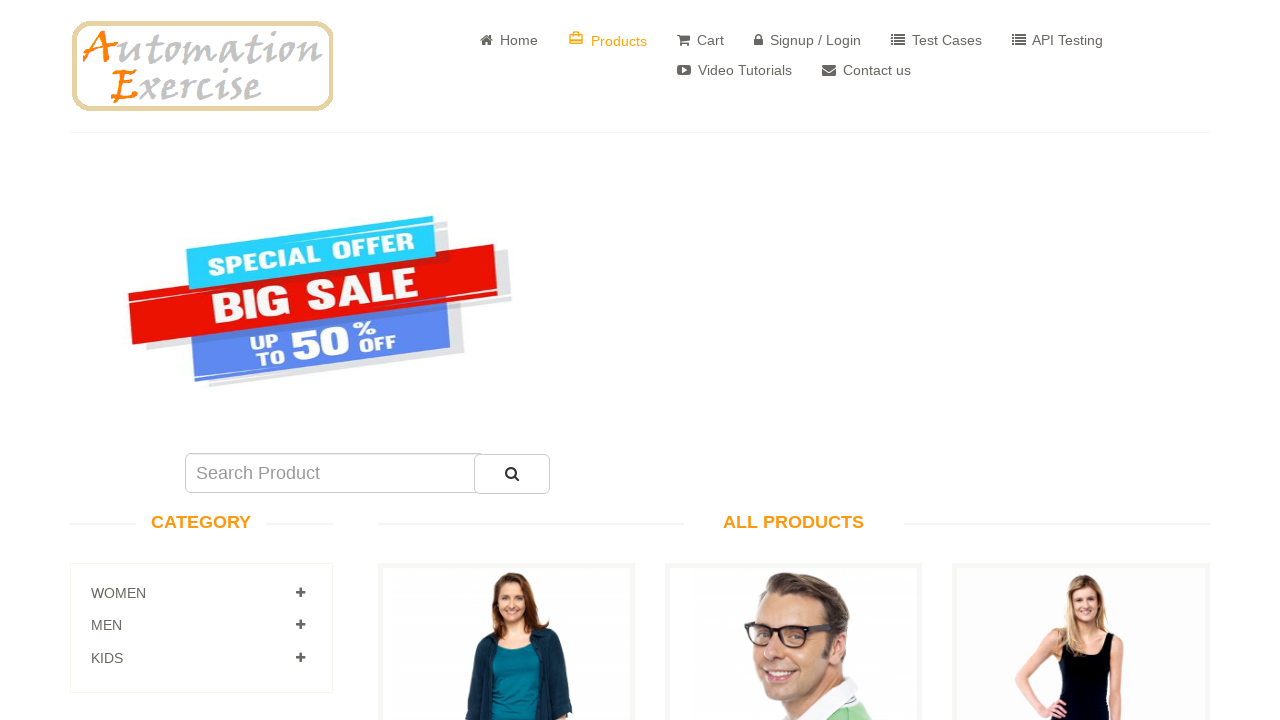

Product price information loaded
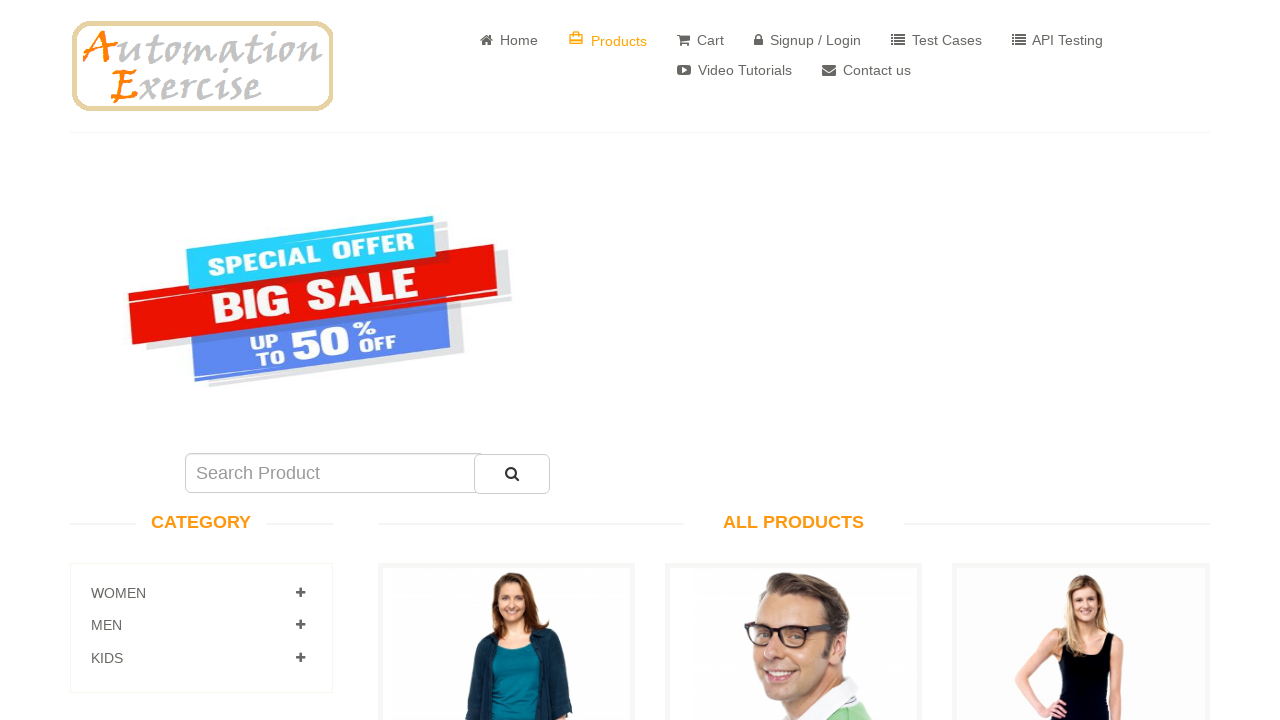

Product description information loaded
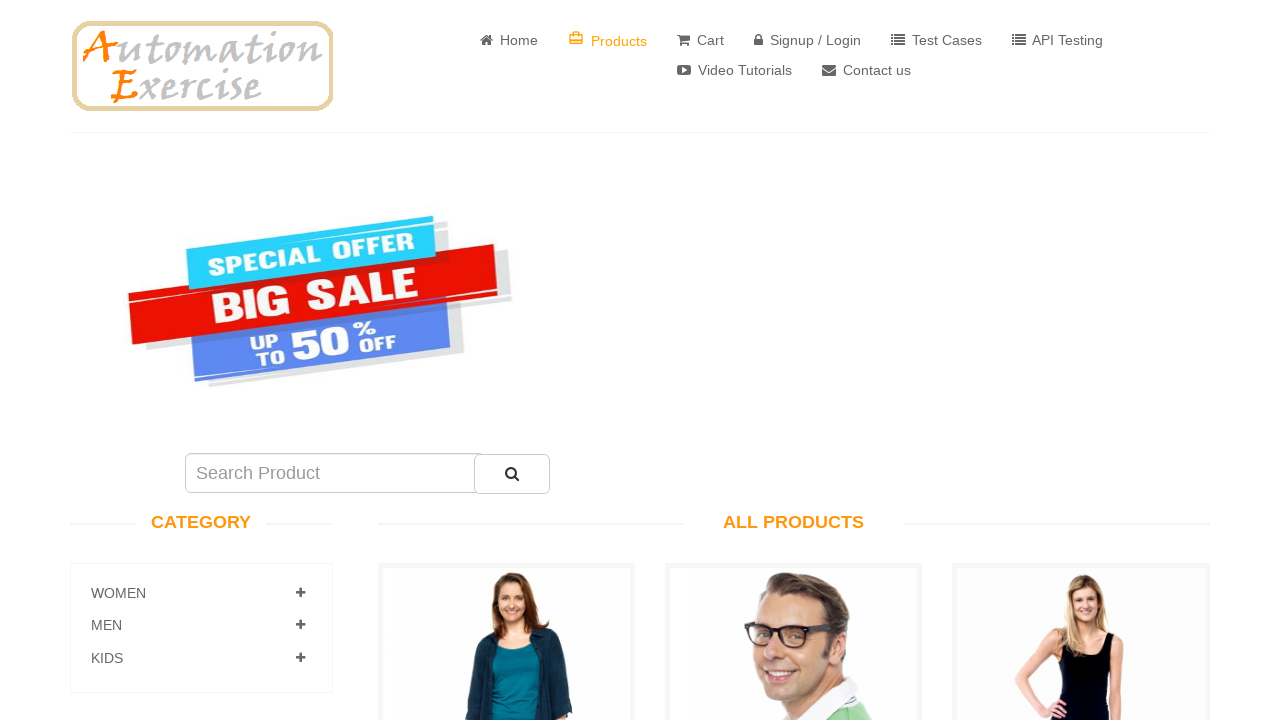

Product action links loaded
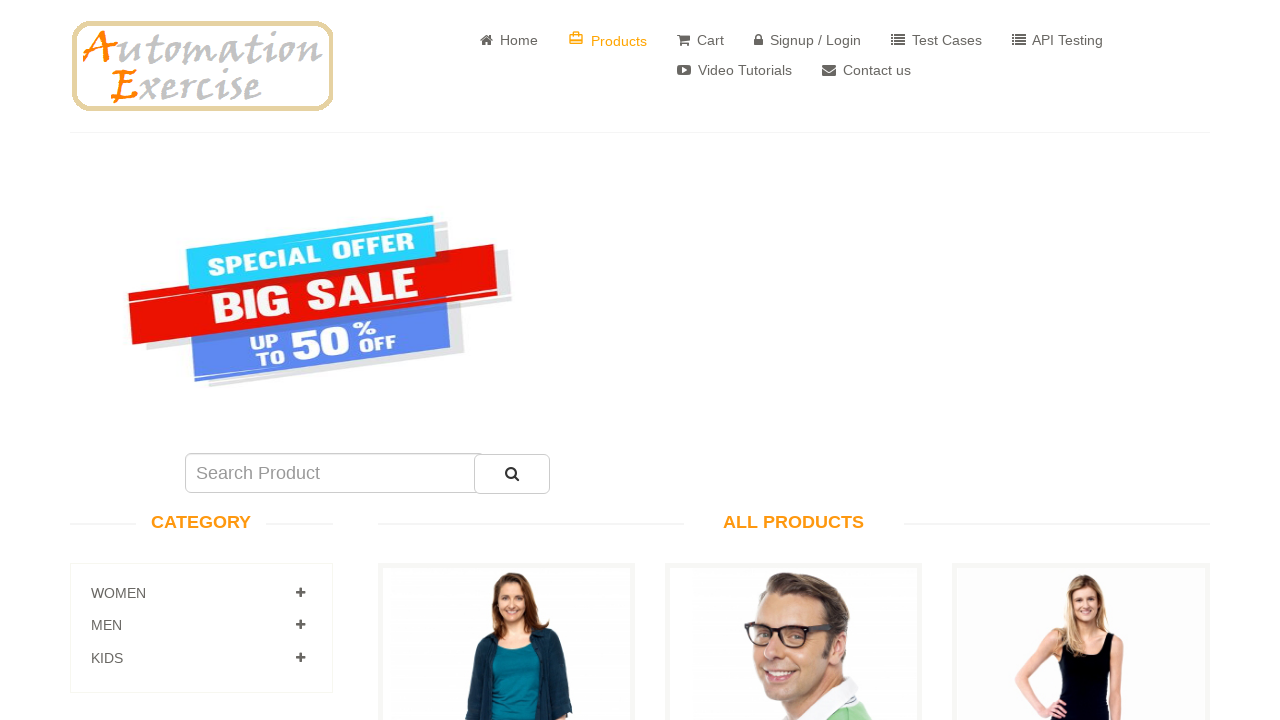

Retrieved 34 View Product buttons
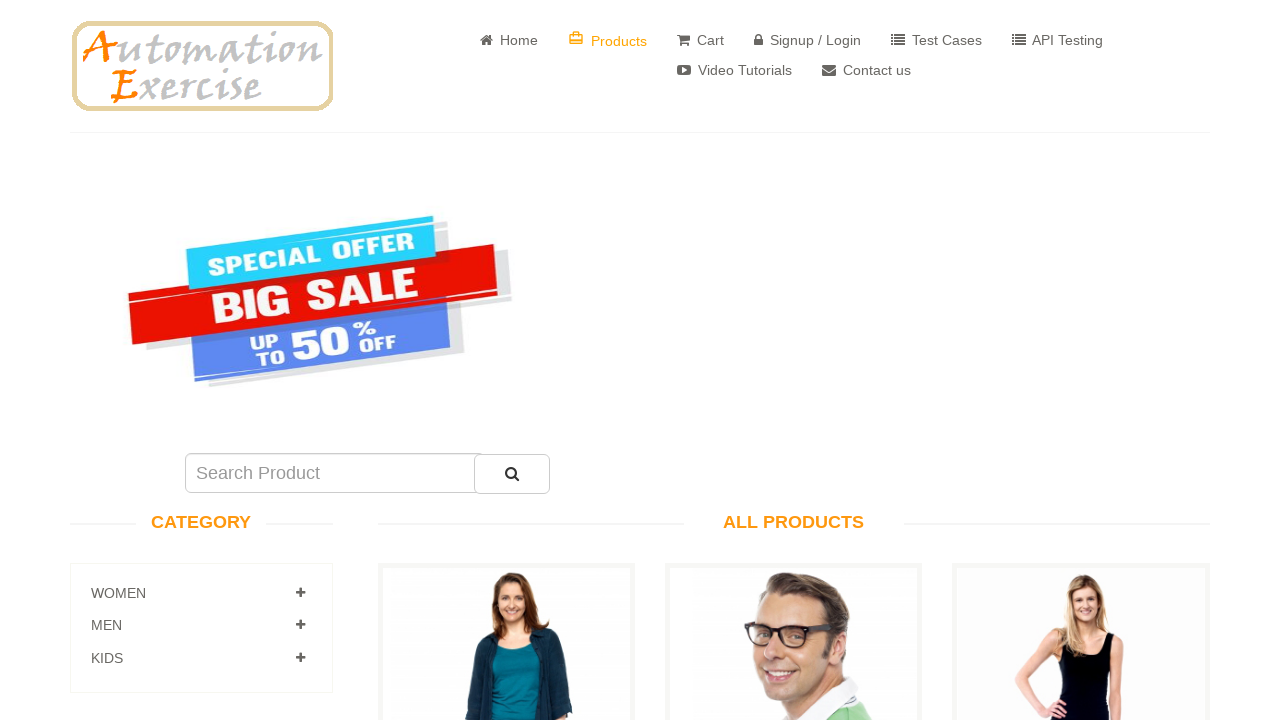

Clicked View Product button for product at index 3 at (506, 360) on .choose a >> nth=3
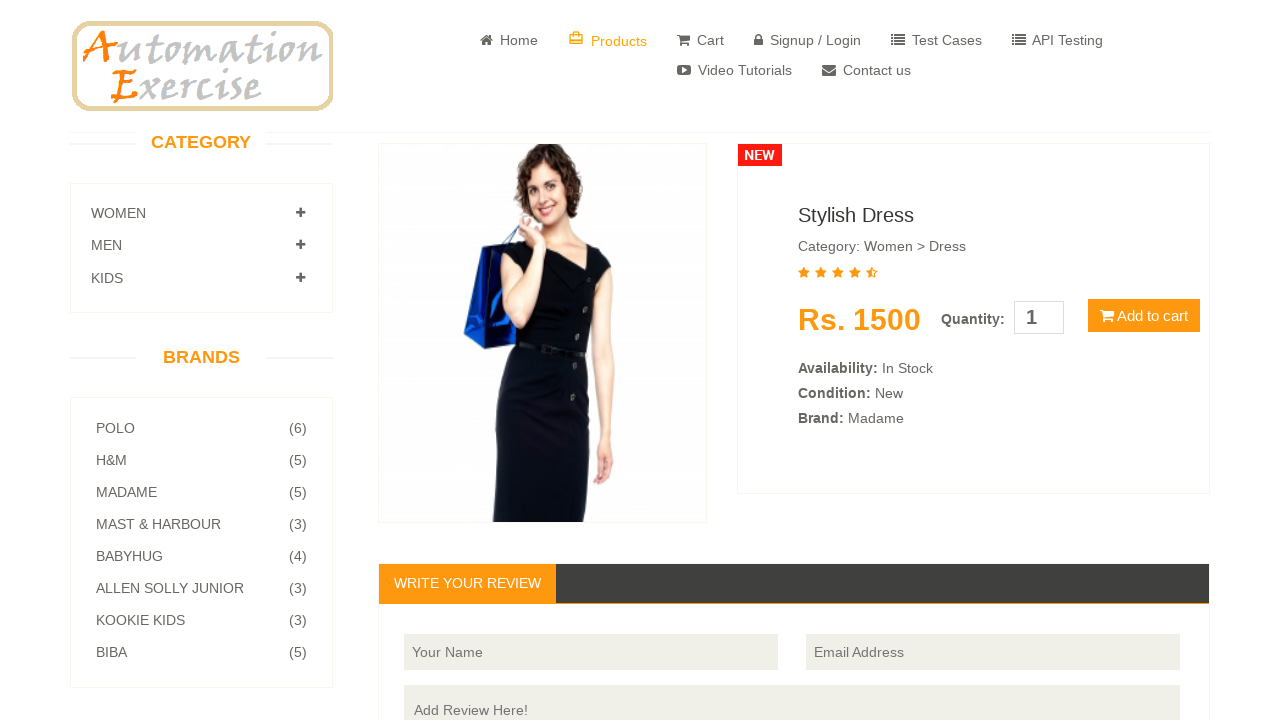

Navigated to product details page
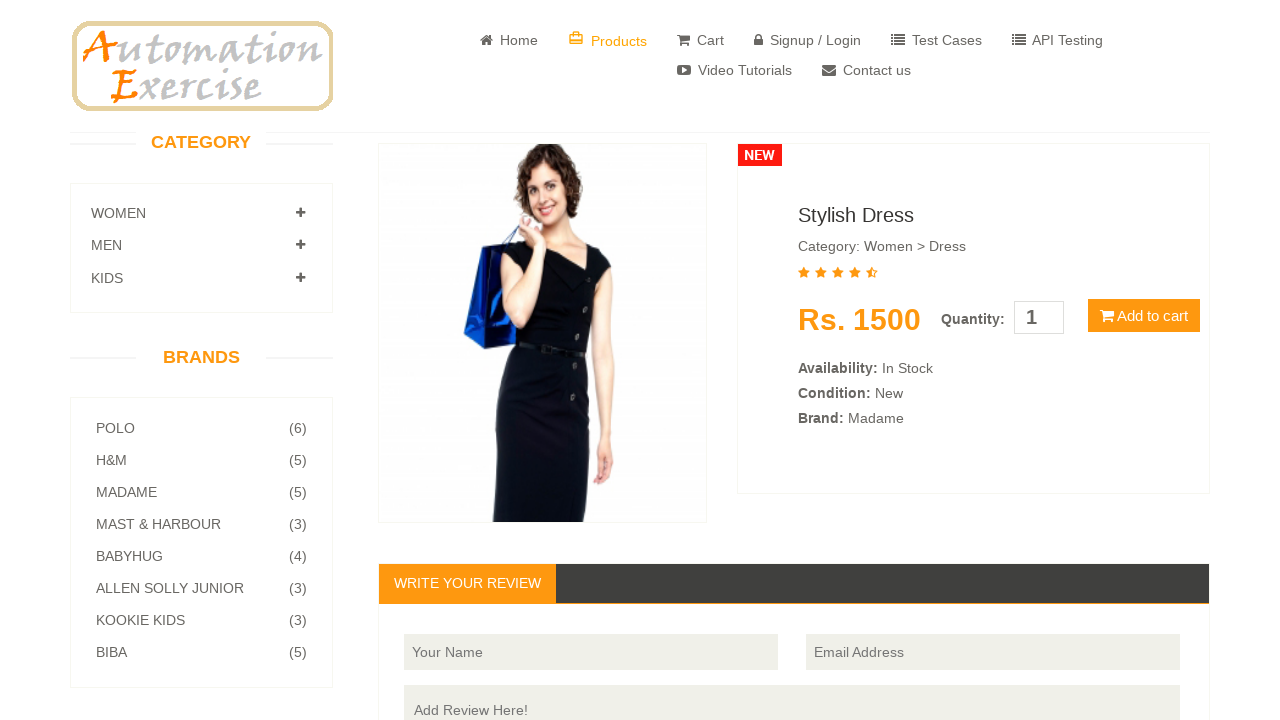

Product rating/reviews loaded on details page
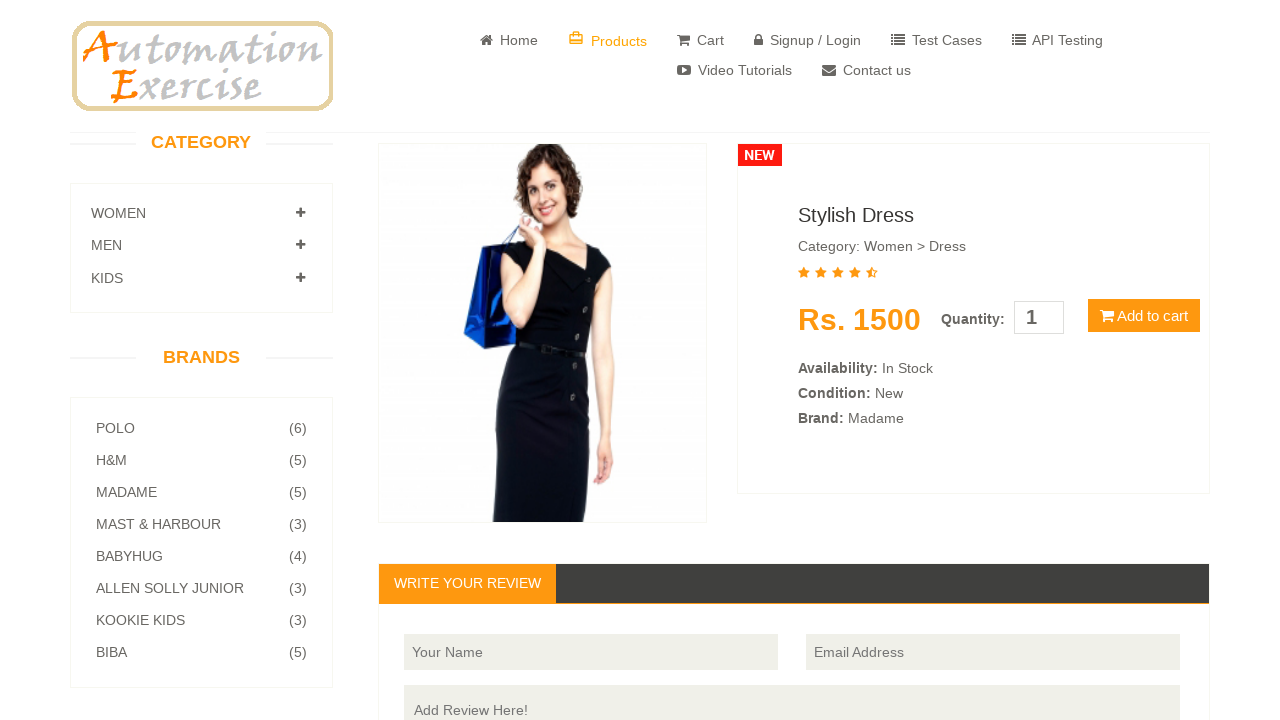

Product name loaded on details page
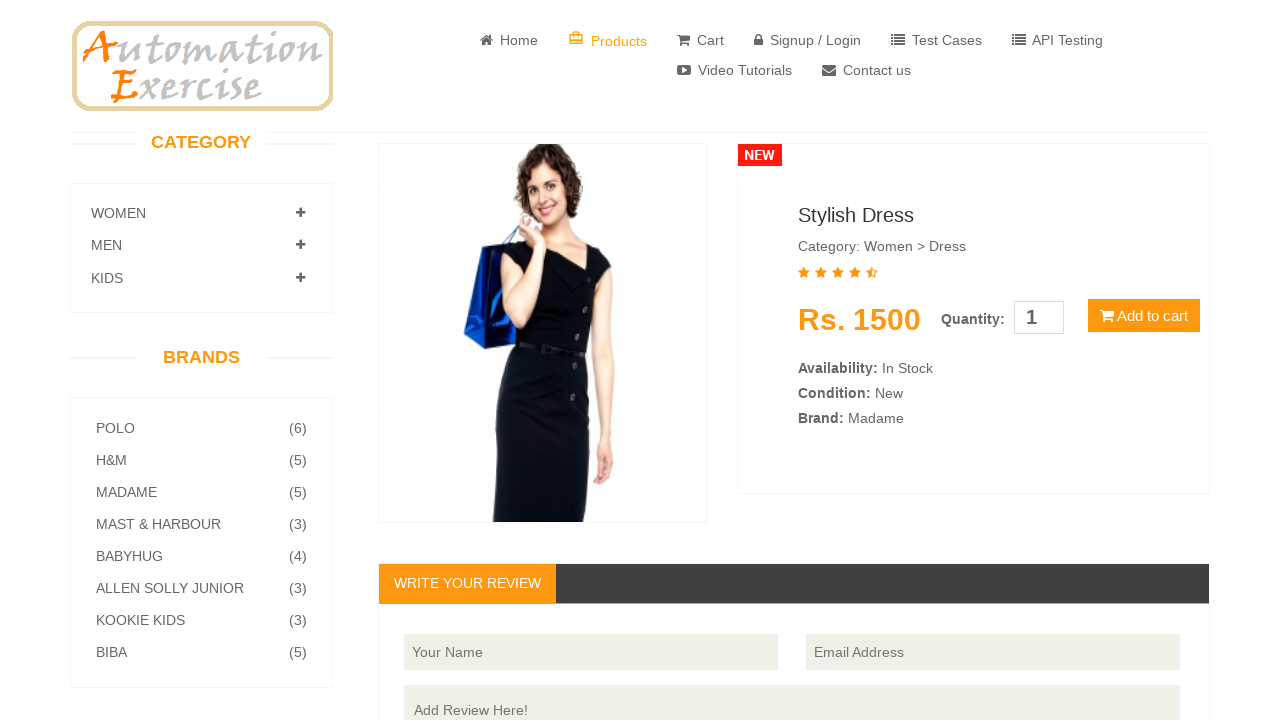

Product details and description loaded on details page
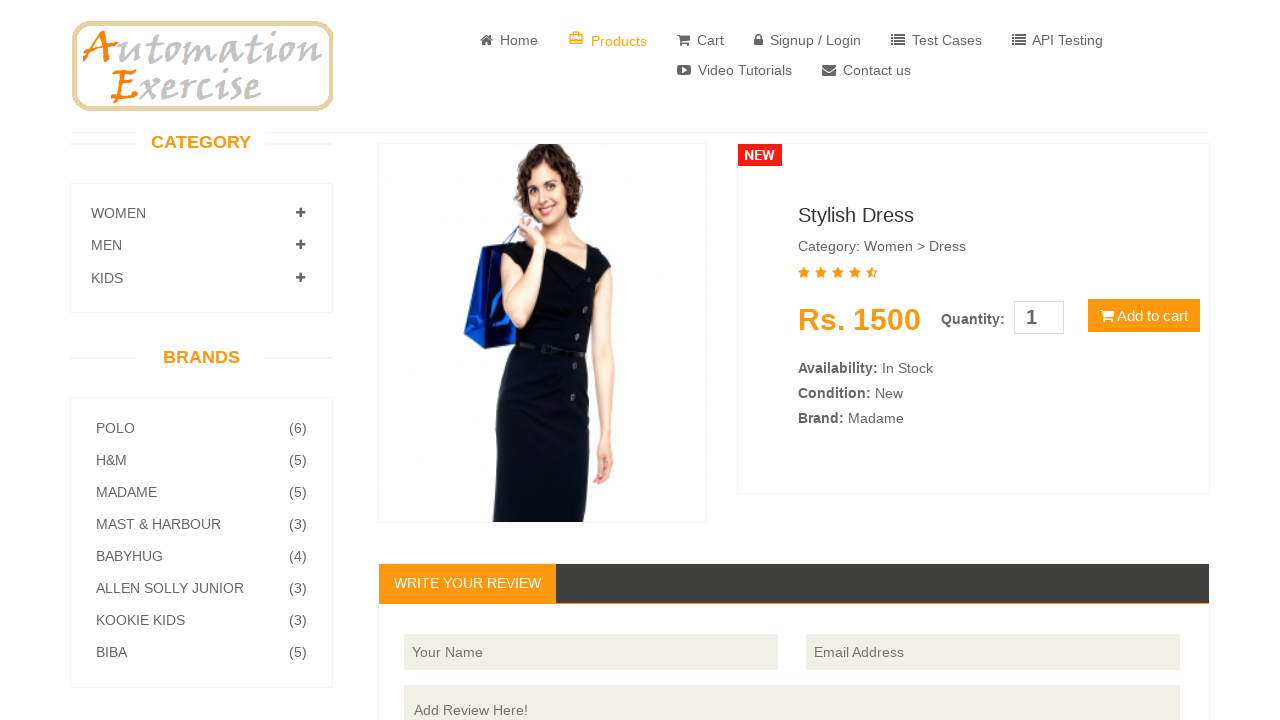

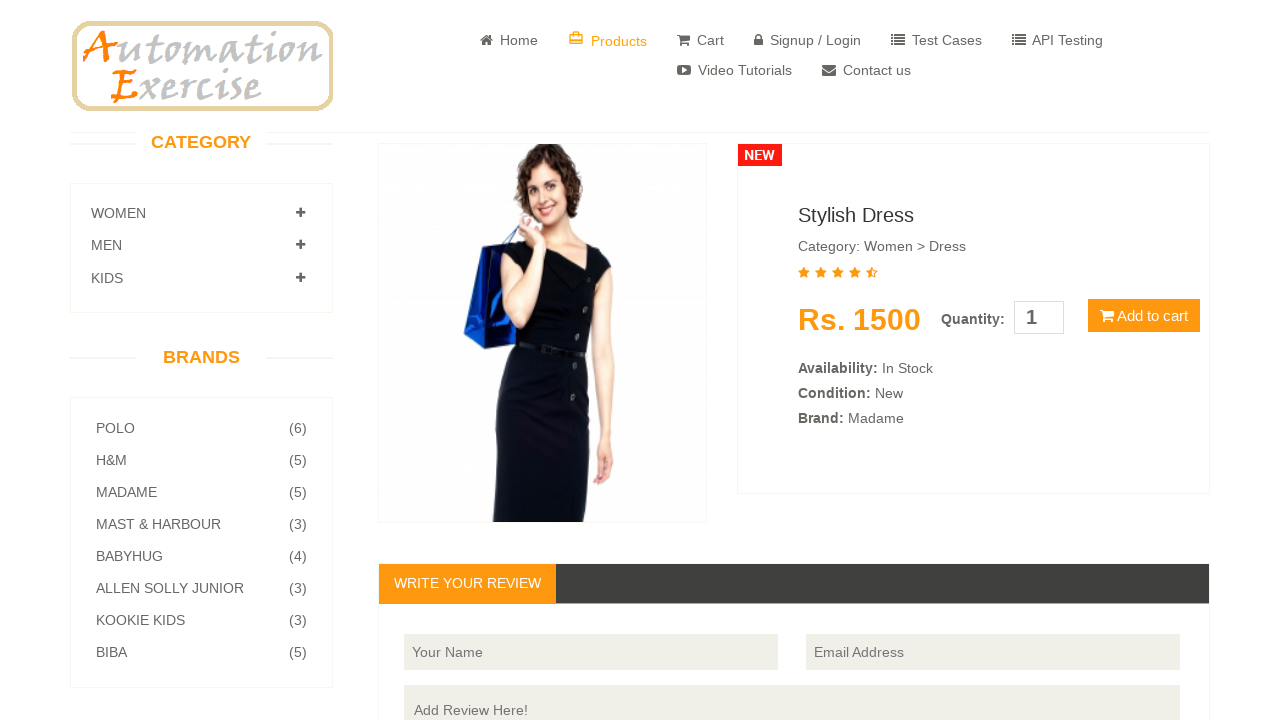